Tests the SWAPI API explorer by submitting a blank service URL field and verifying the output area displays a response

Starting URL: https://swapi.dev/

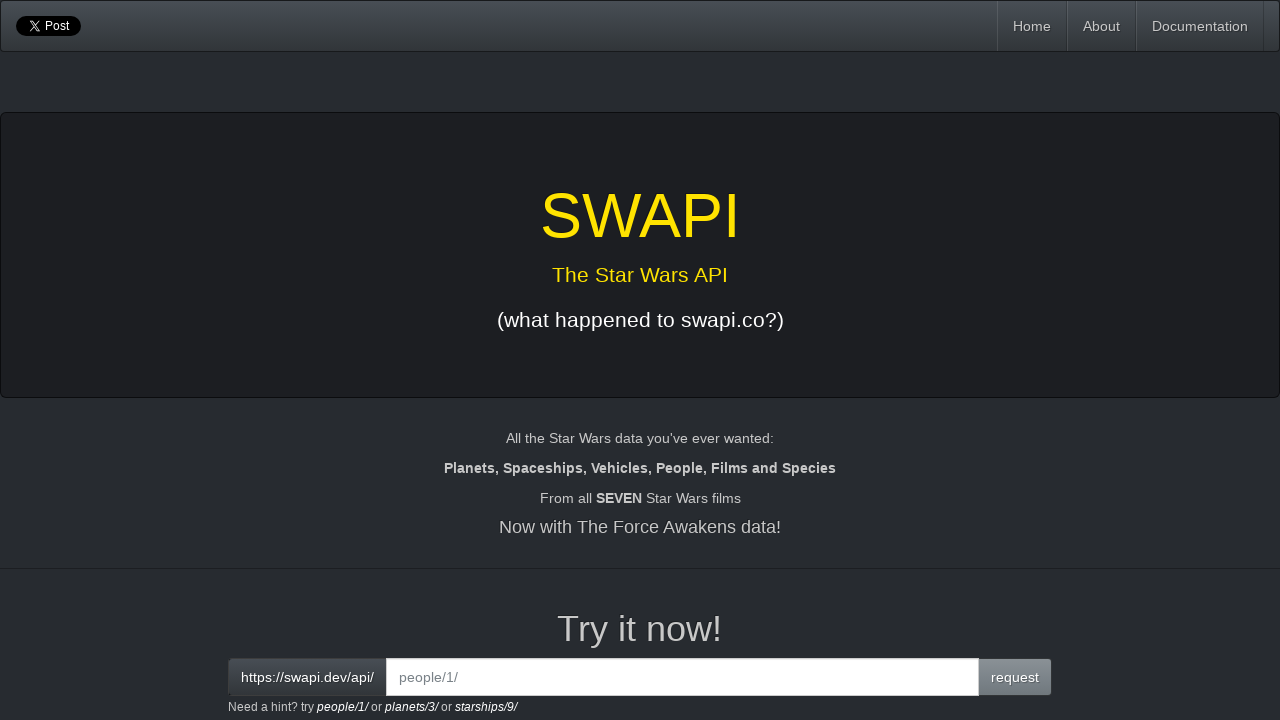

Cleared the service URL field to leave it blank on //div[@class='input-group']//input
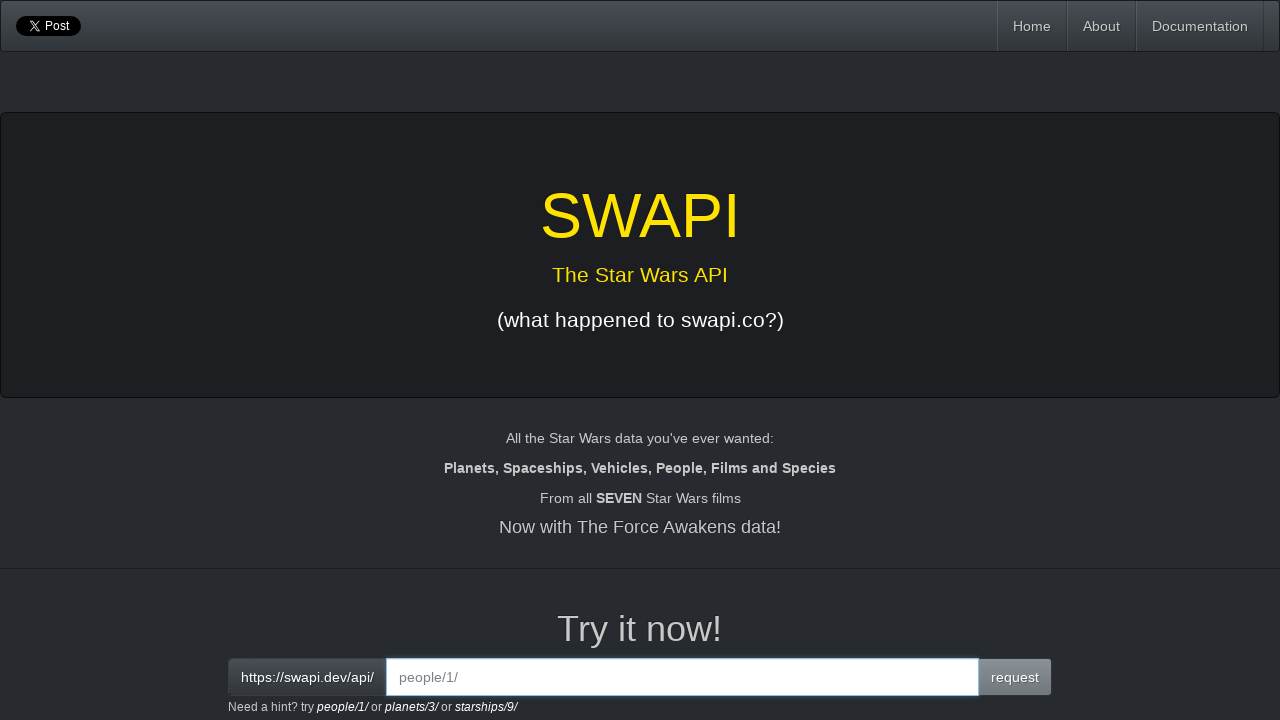

Clicked the request button to submit blank URL at (1015, 677) on button.btn.btn-primary
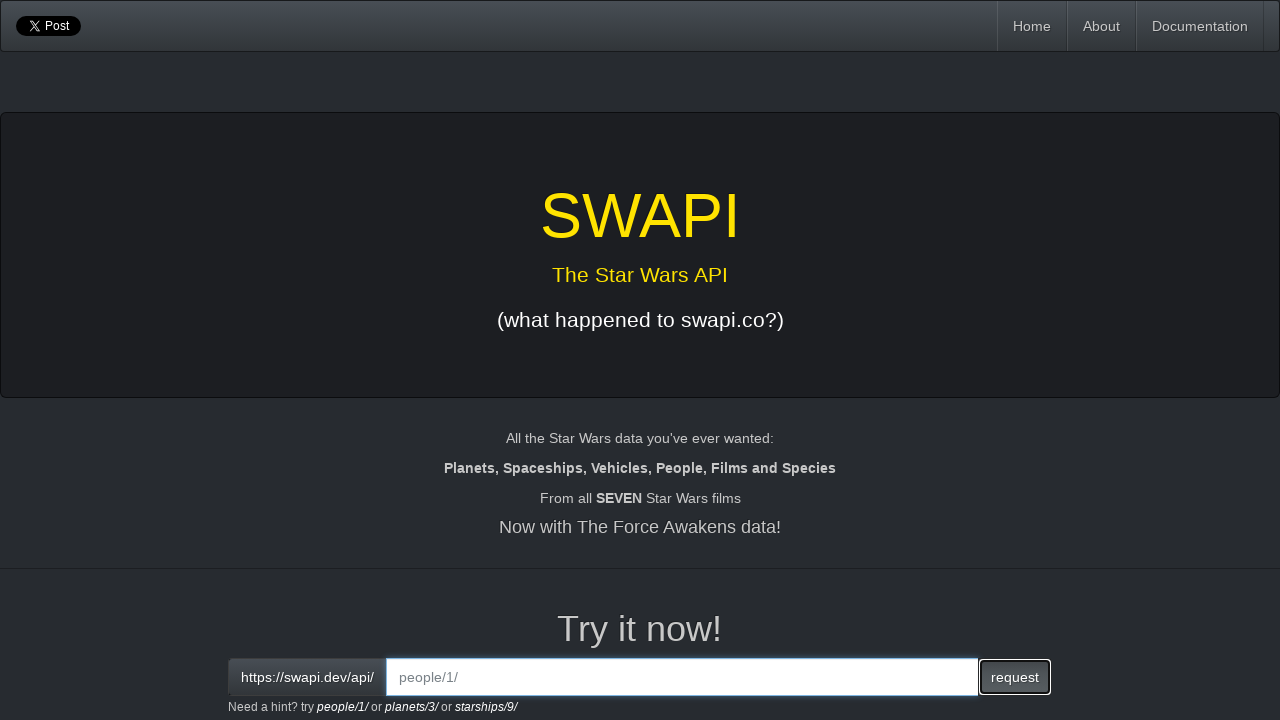

Verified that the output area displays a response
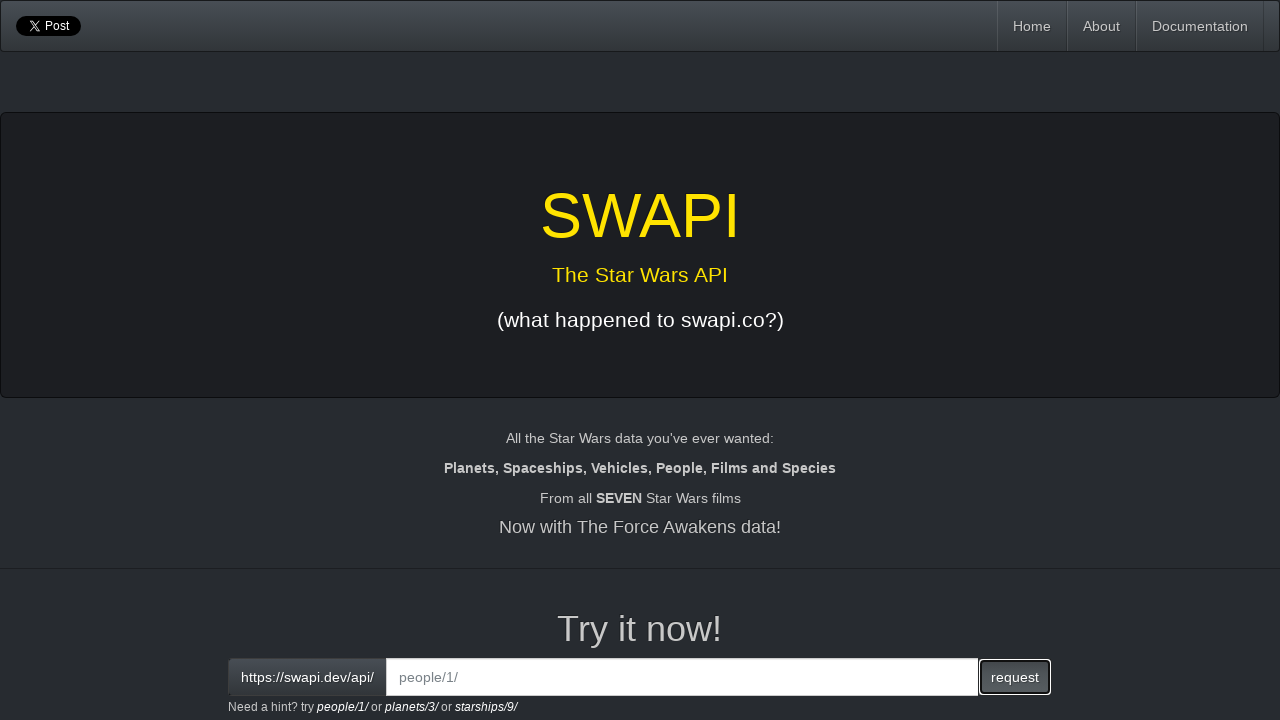

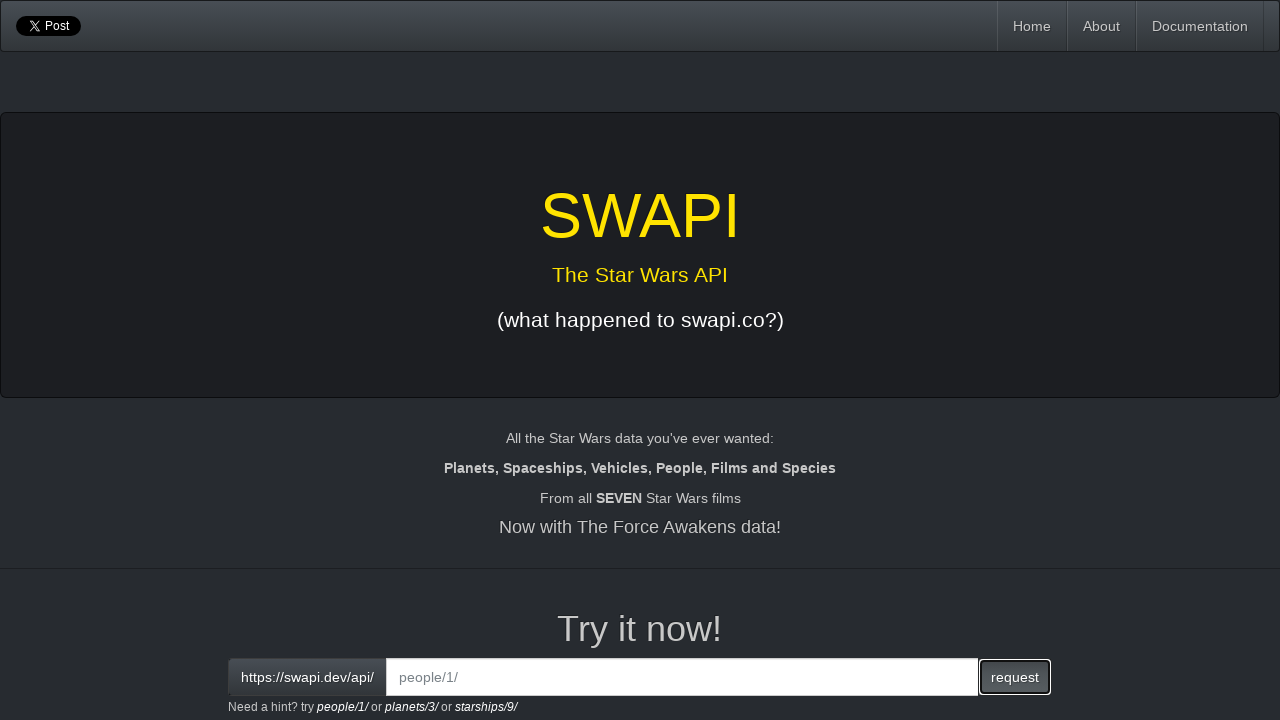